Navigates to an e-commerce site, goes to the products section, and clicks on the first product to view its details

Starting URL: https://www.automationexercise.com

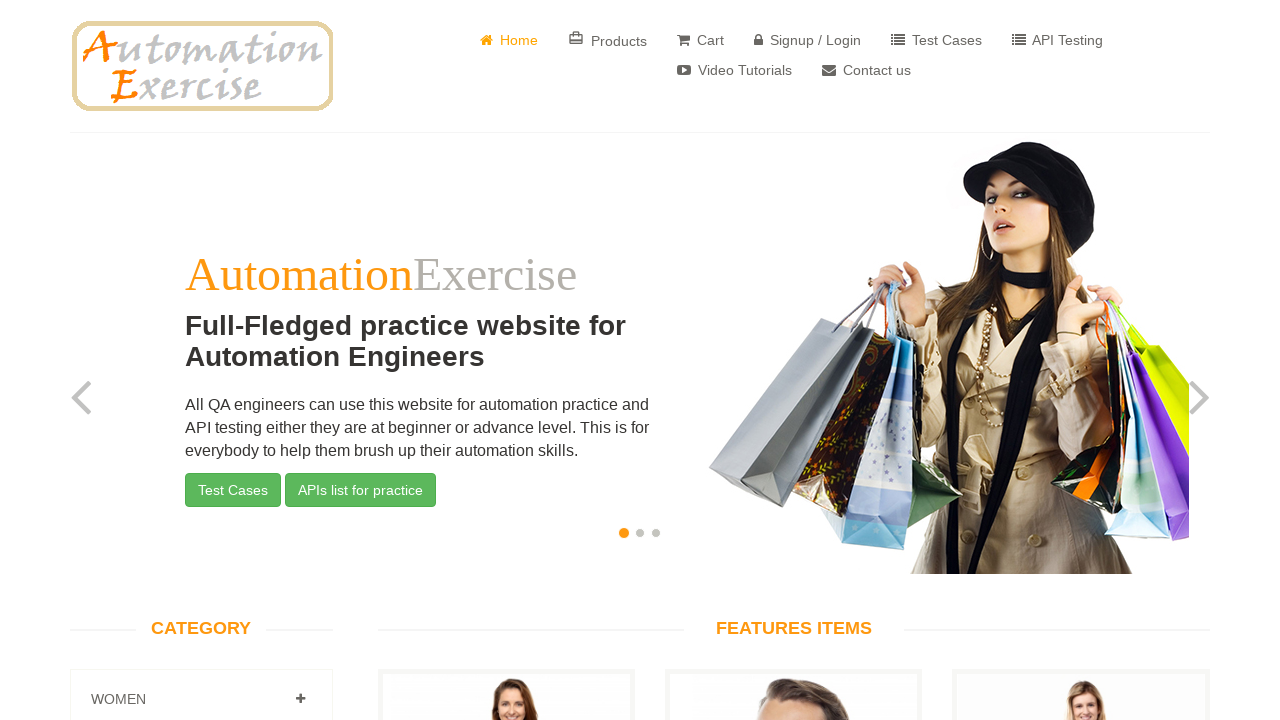

Clicked on Products link in navigation at (608, 40) on a[href='/products']
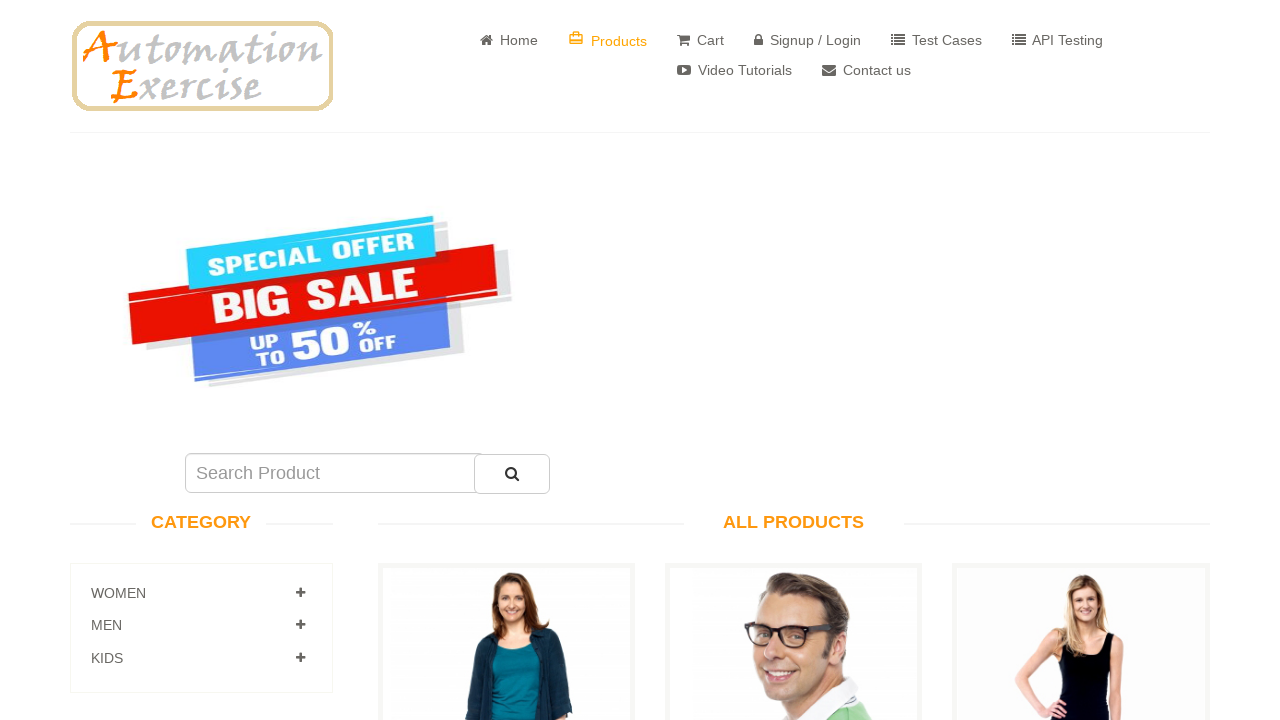

Scrolled down to view more products
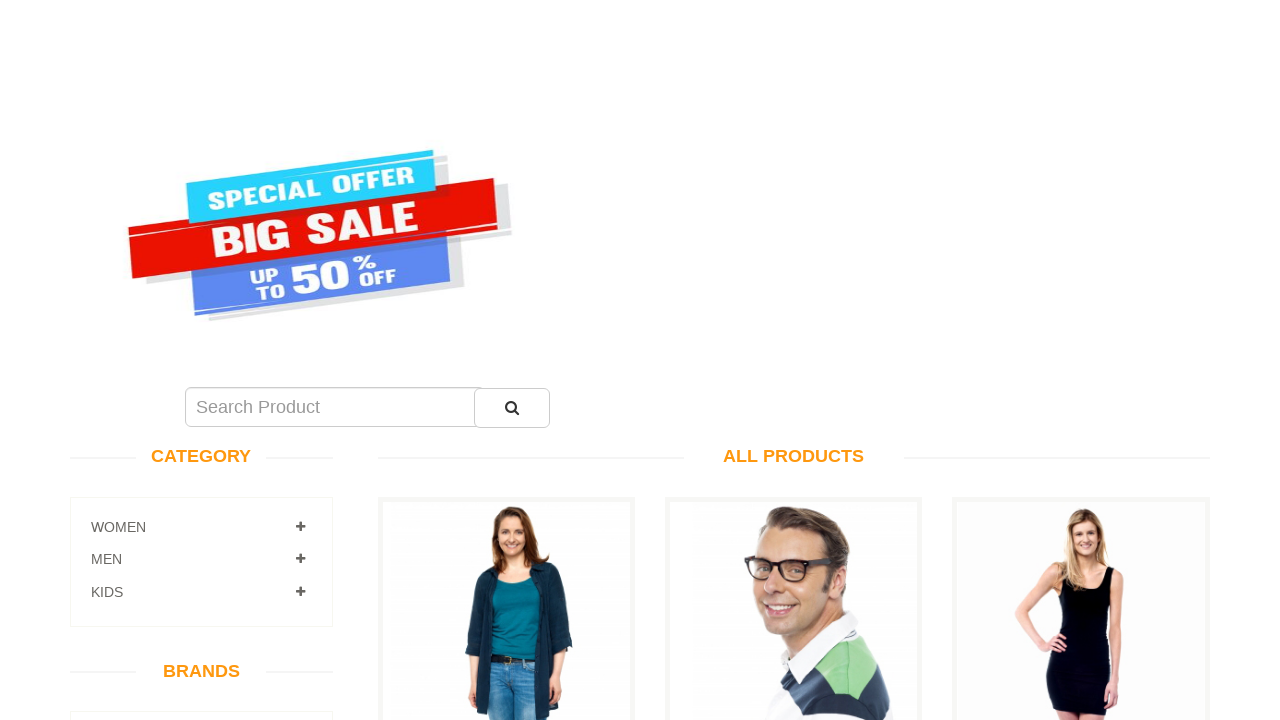

Clicked on the first product to view its details at (506, 271) on a[data-product-id='1']
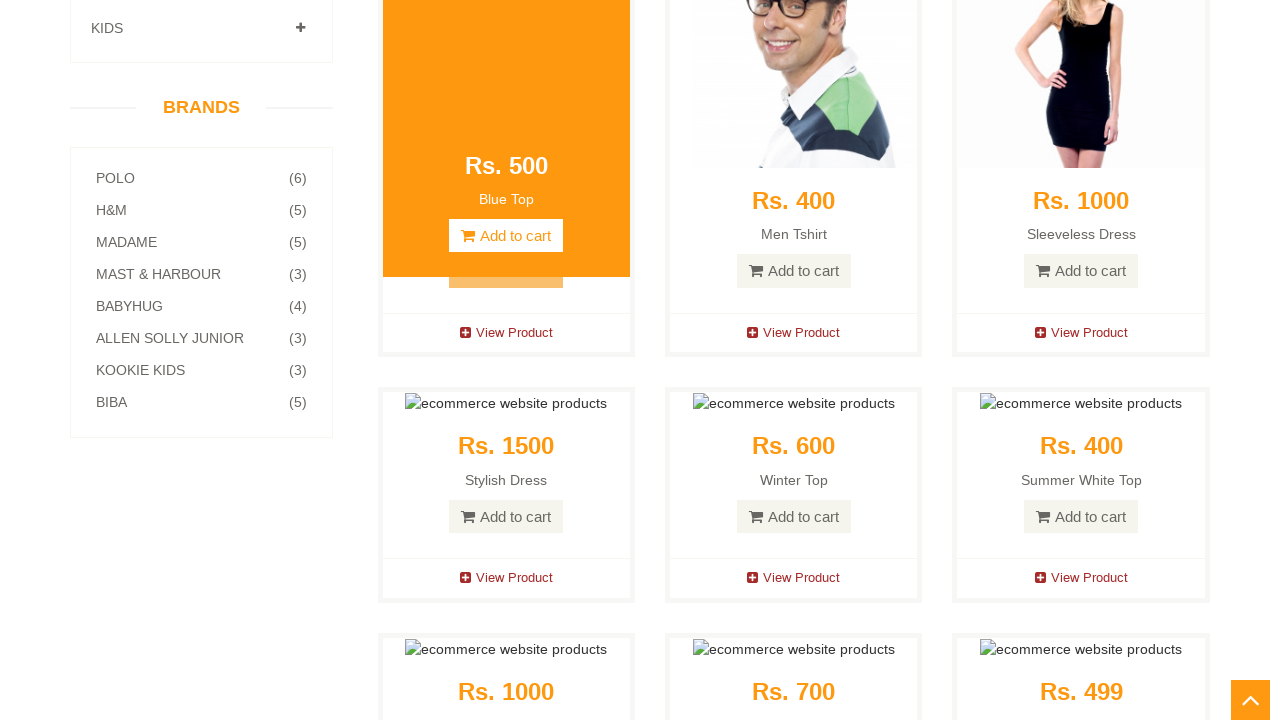

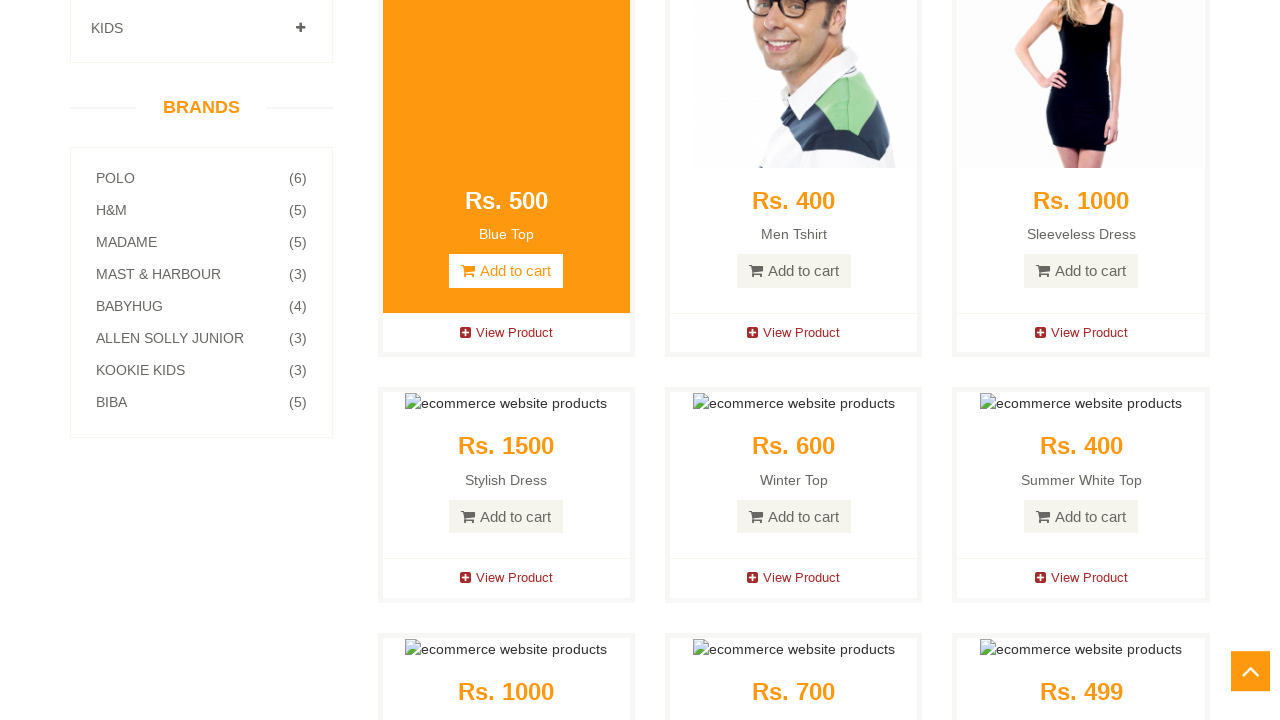